Tests navigation to FreeCRM homepage and clicking the Log In button to access the login page

Starting URL: https://freecrm.com/

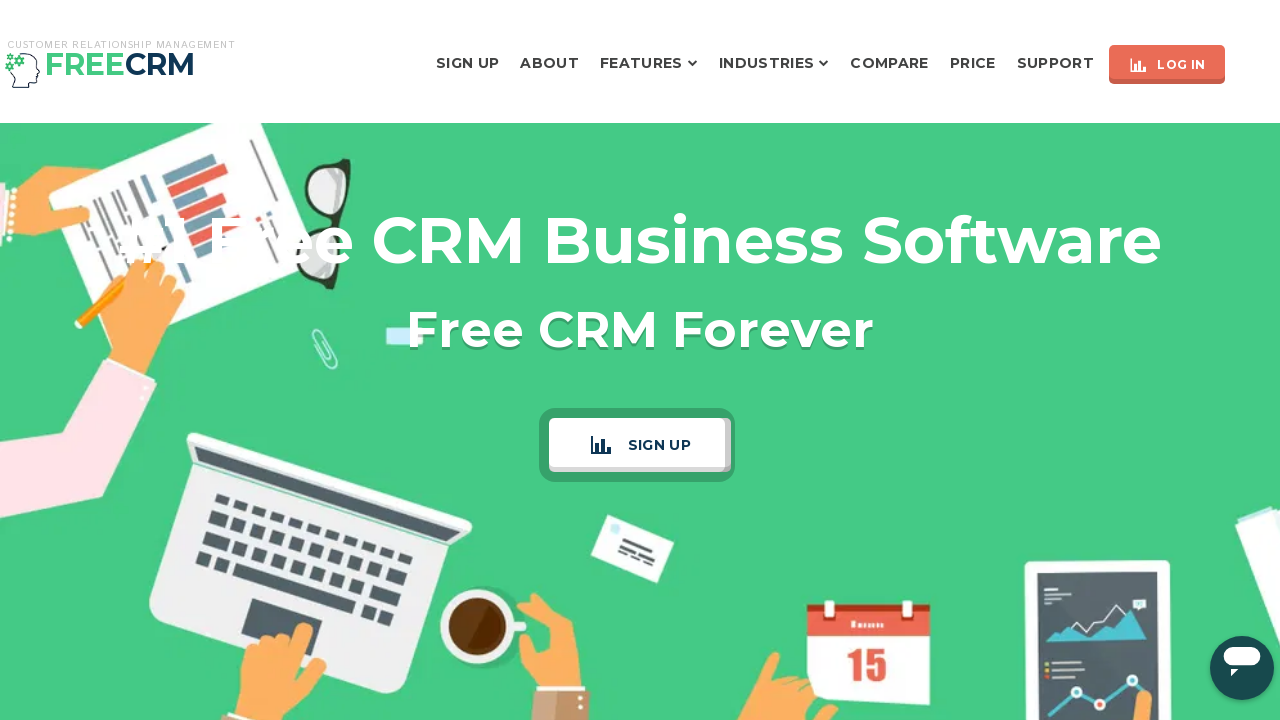

Retrieved and printed page title
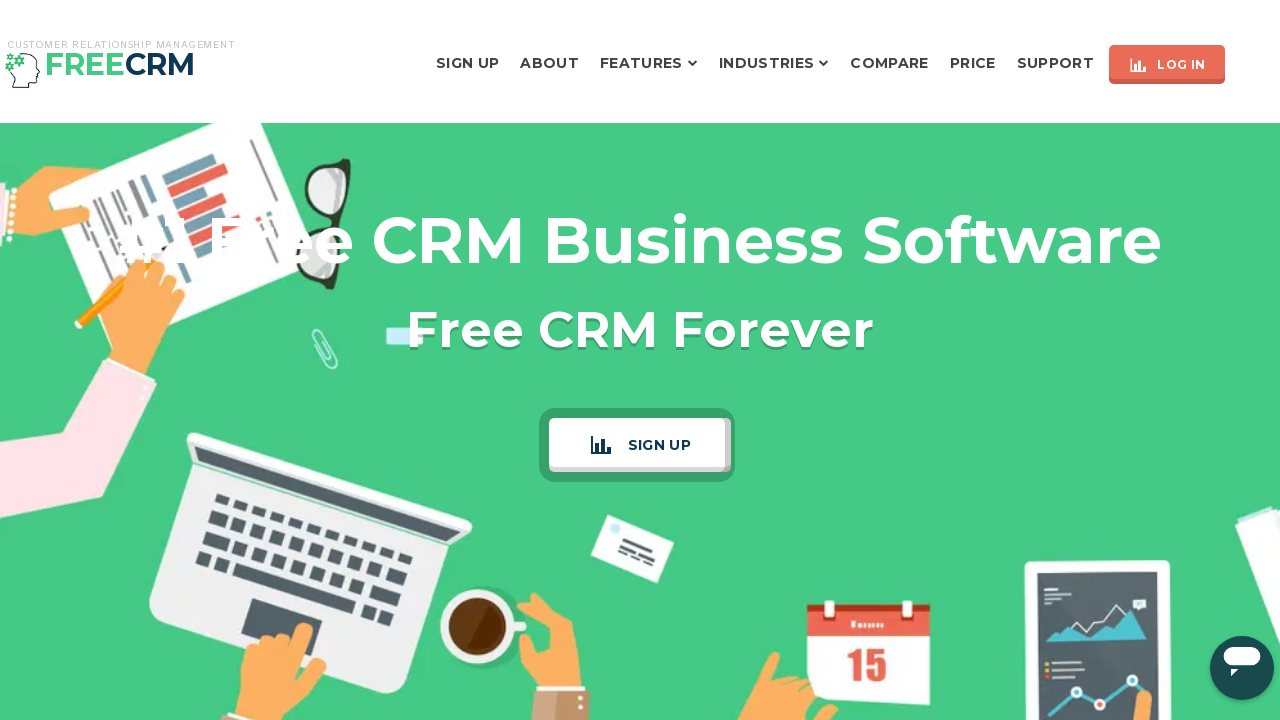

Retrieved and printed current URL
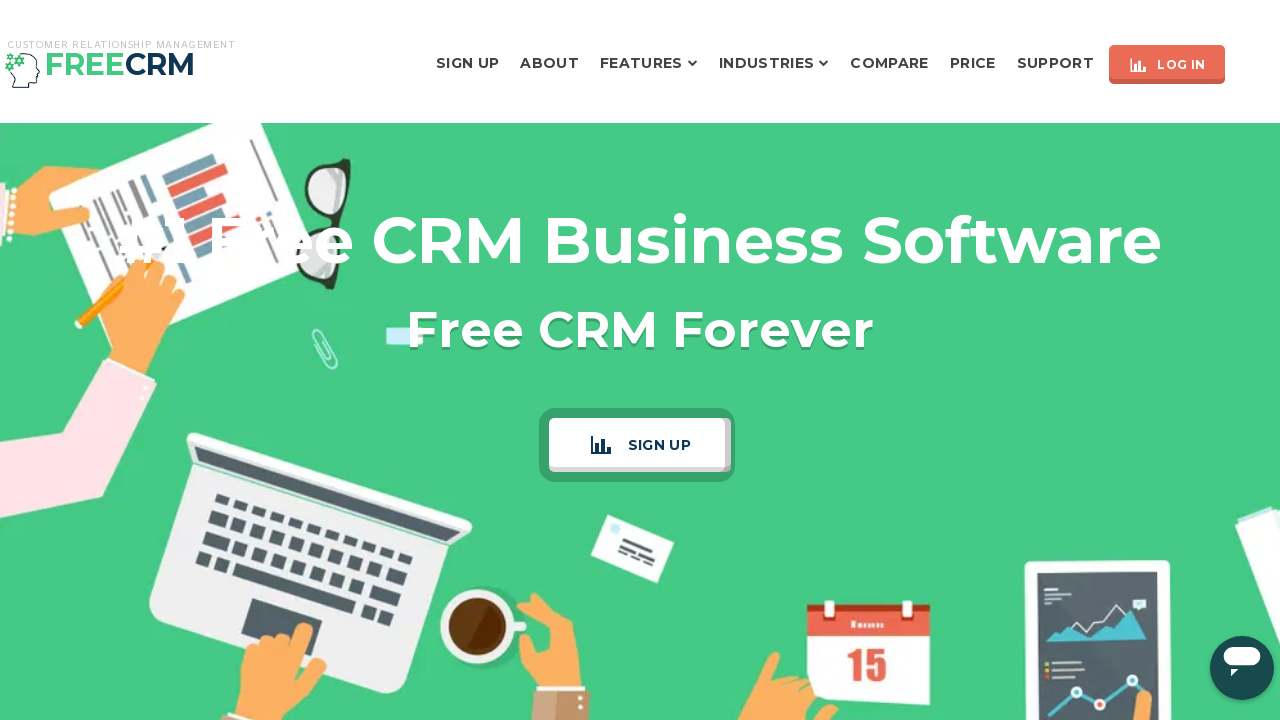

Clicked the Log In button to access login page at (1181, 64) on xpath=//span[text()='Log In']
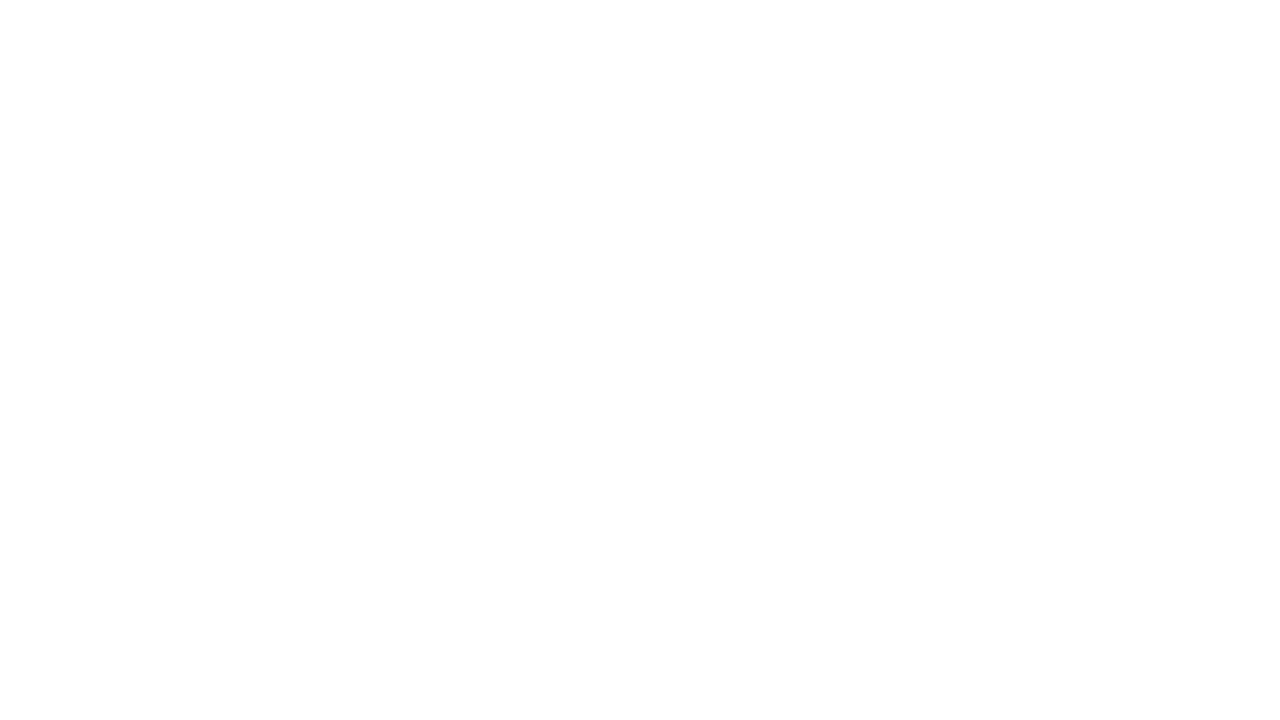

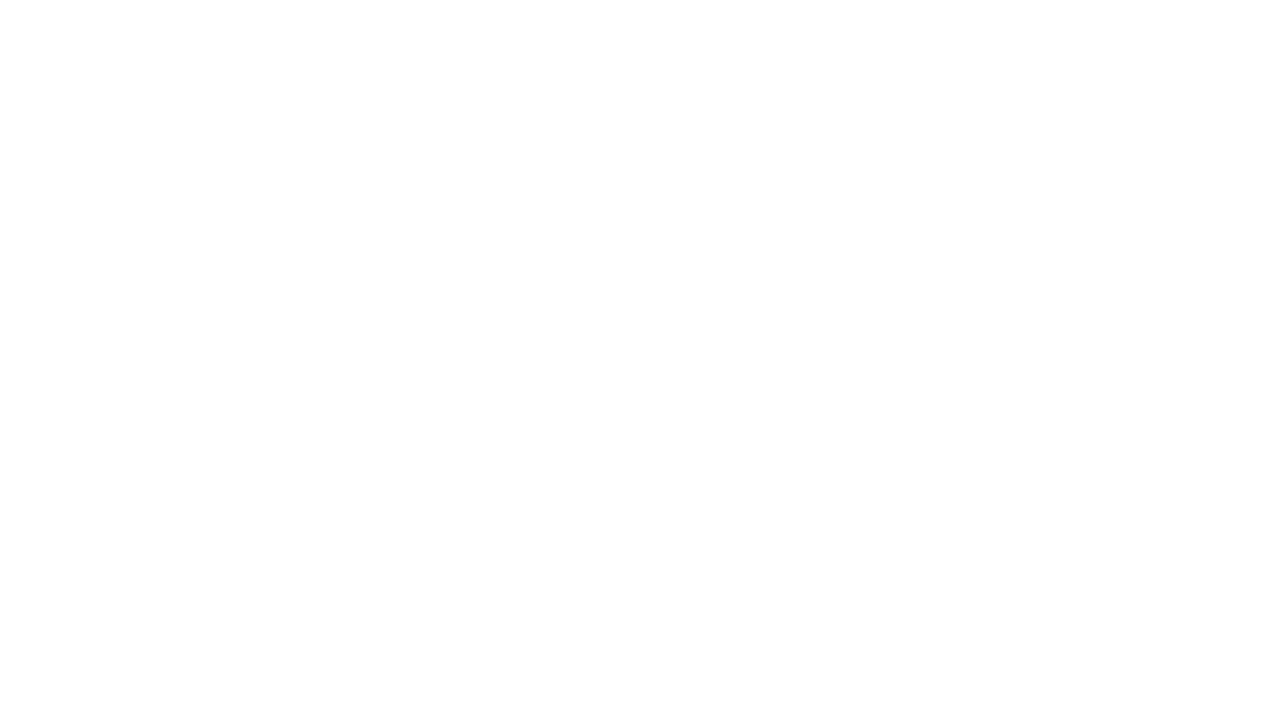